Tests a practice form by filling in first name, last name, email, phone number, selecting a random radio button for gender, and checking a random hobby checkbox.

Starting URL: https://demoqa.com/automation-practice-form

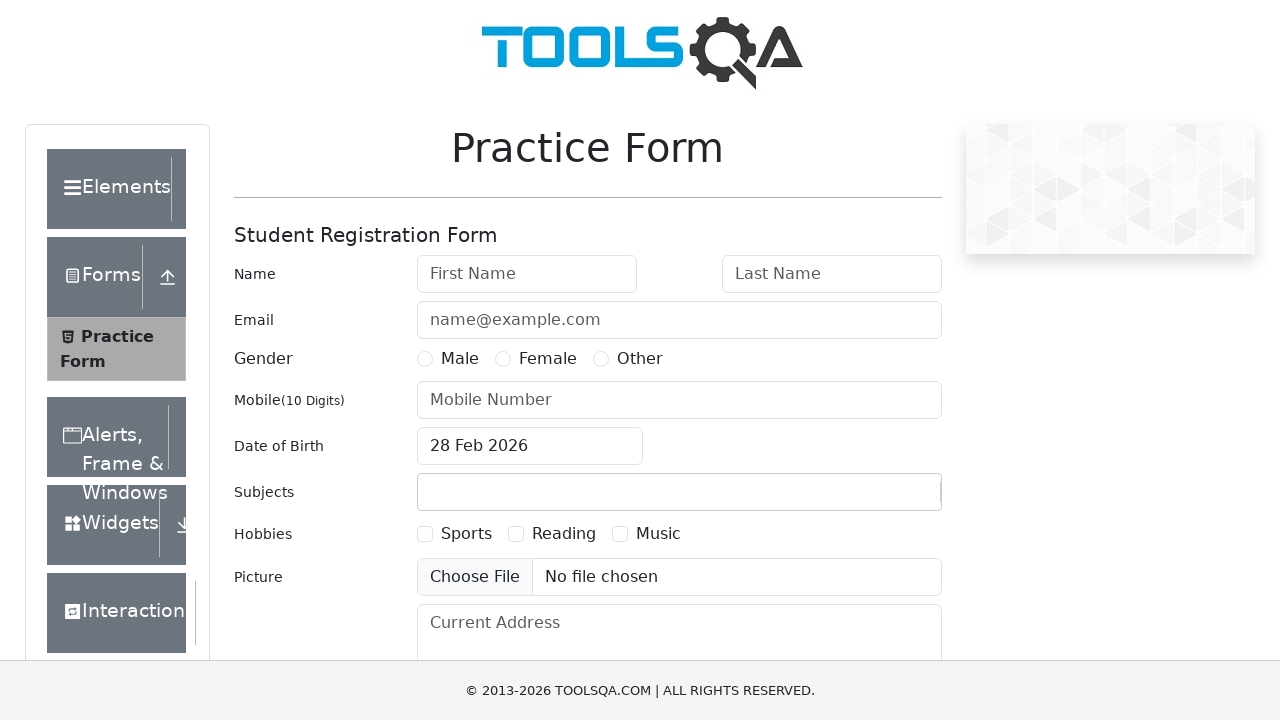

Clicked on first name input field at (527, 274) on input#firstName
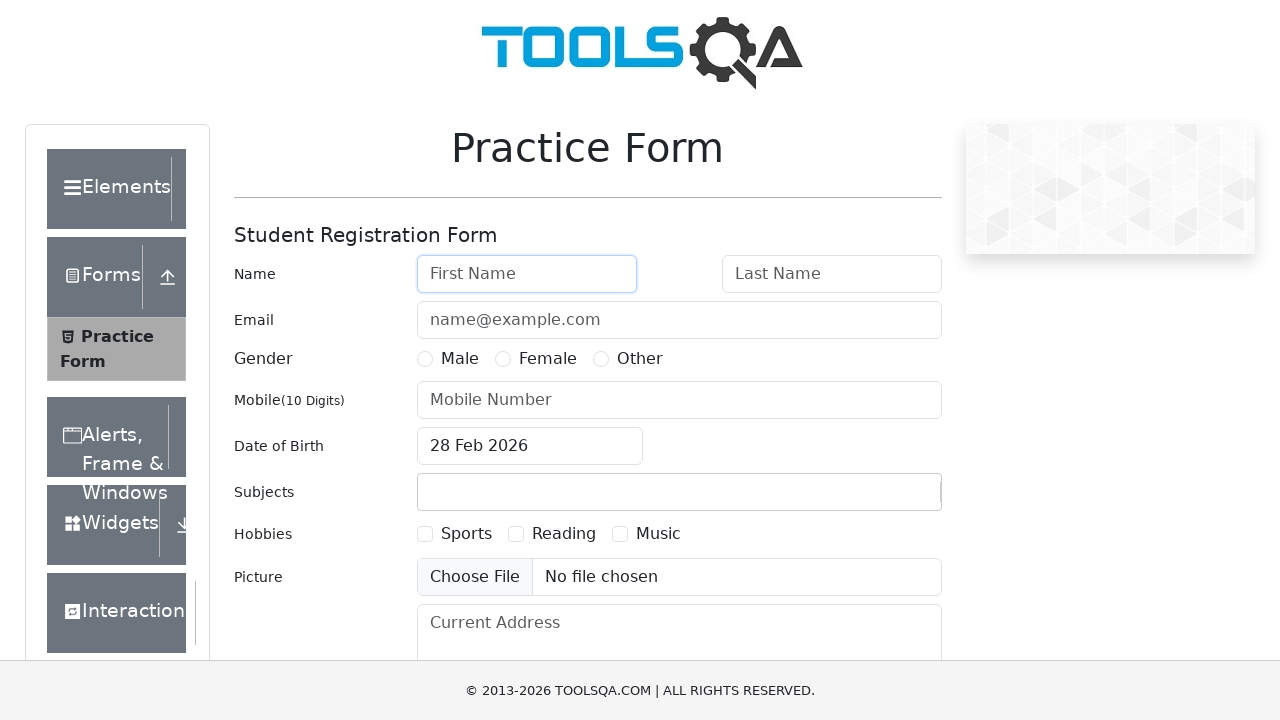

Filled first name field with 'Jennifer' on input#firstName
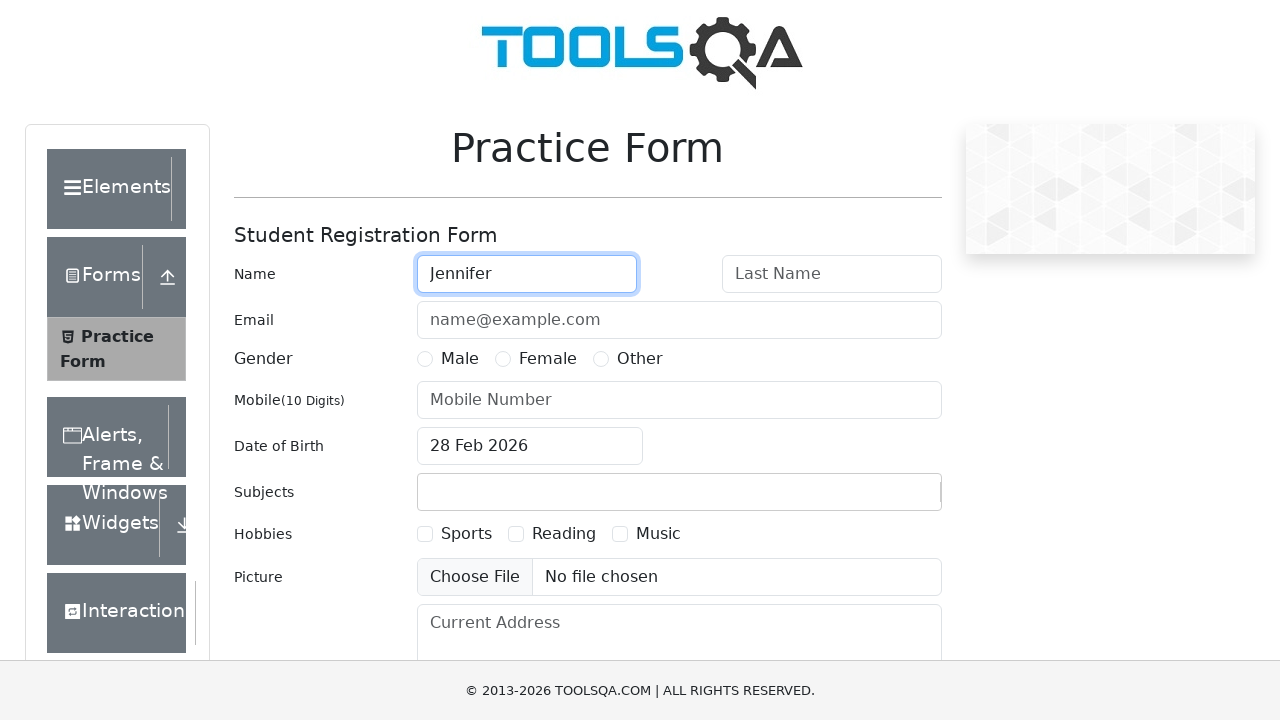

Clicked on last name input field at (832, 274) on input#lastName
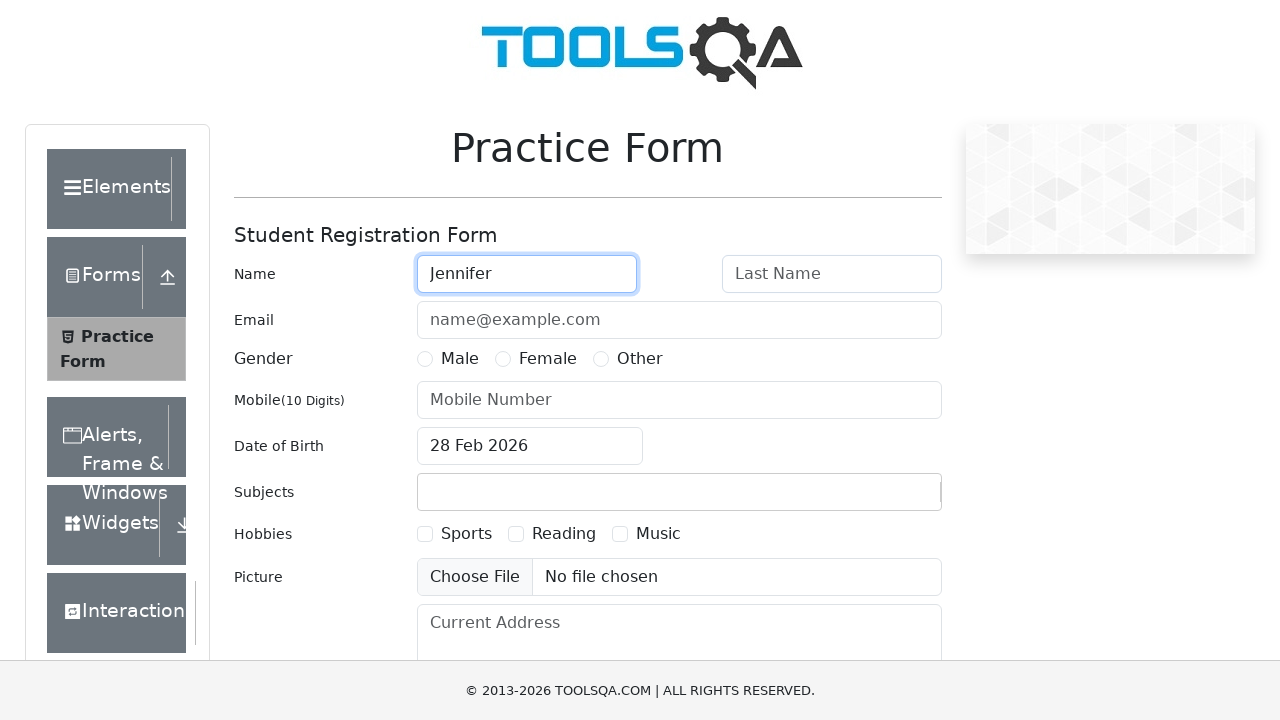

Filled last name field with 'Thompson' on input#lastName
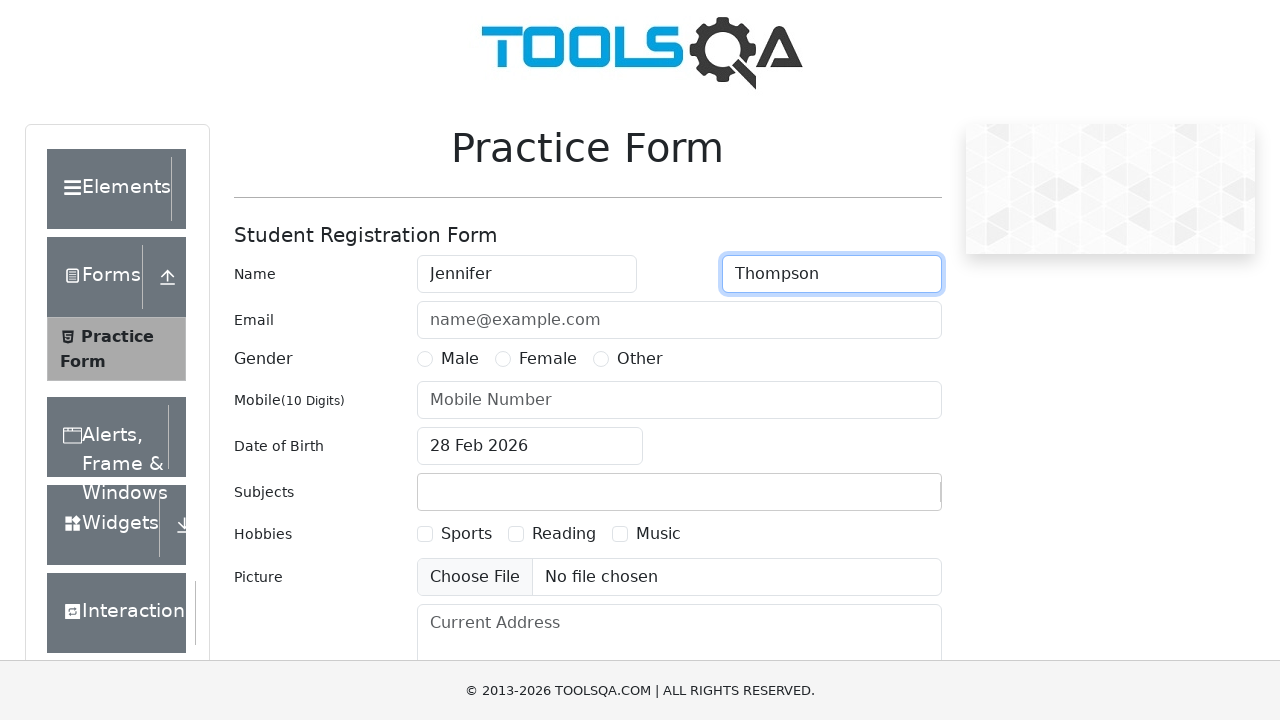

Clicked on email input field at (679, 320) on input#userEmail
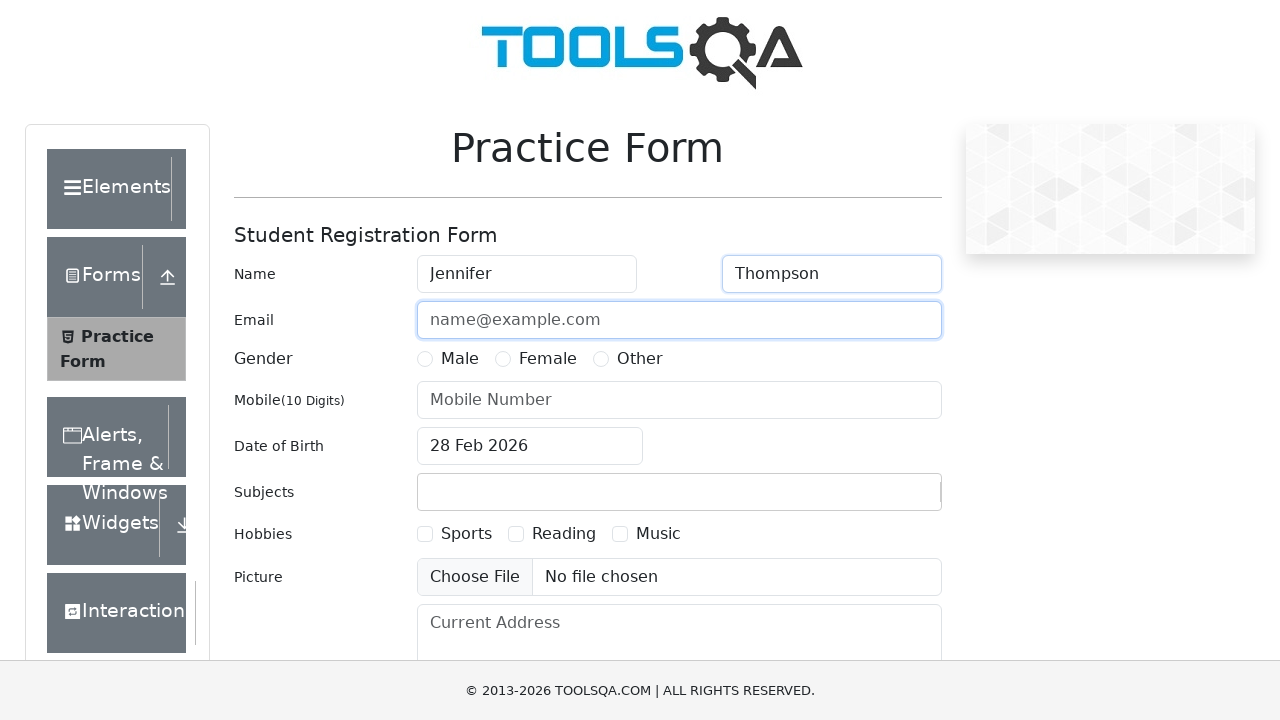

Filled email field with 'jennifer.thompson@example.com' on input#userEmail
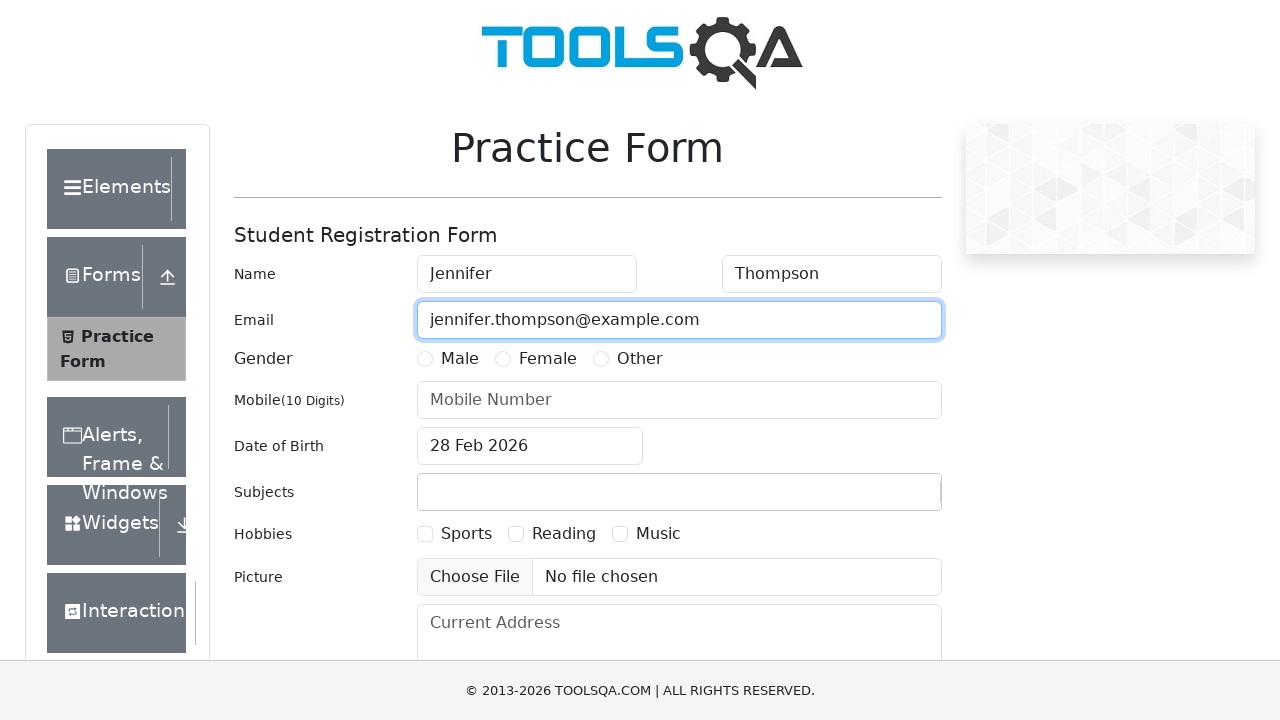

Clicked on phone number input field at (679, 400) on input#userNumber
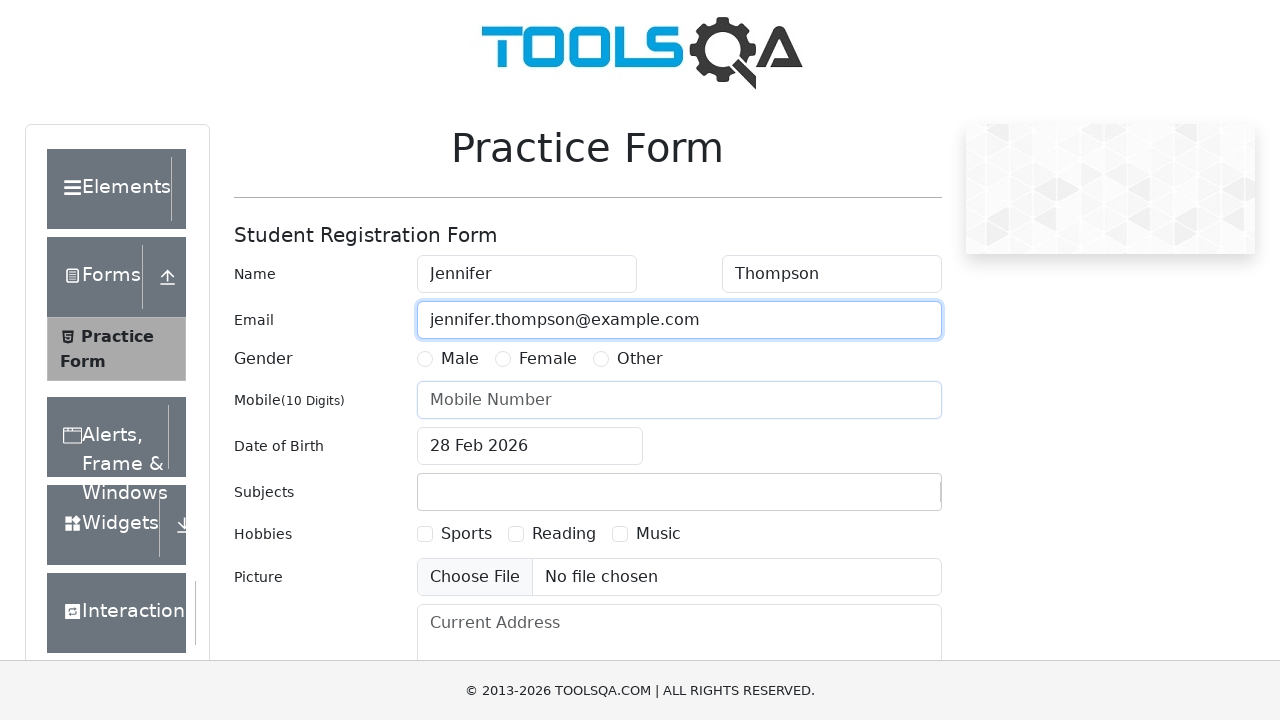

Filled phone number field with '5551234567' on input#userNumber
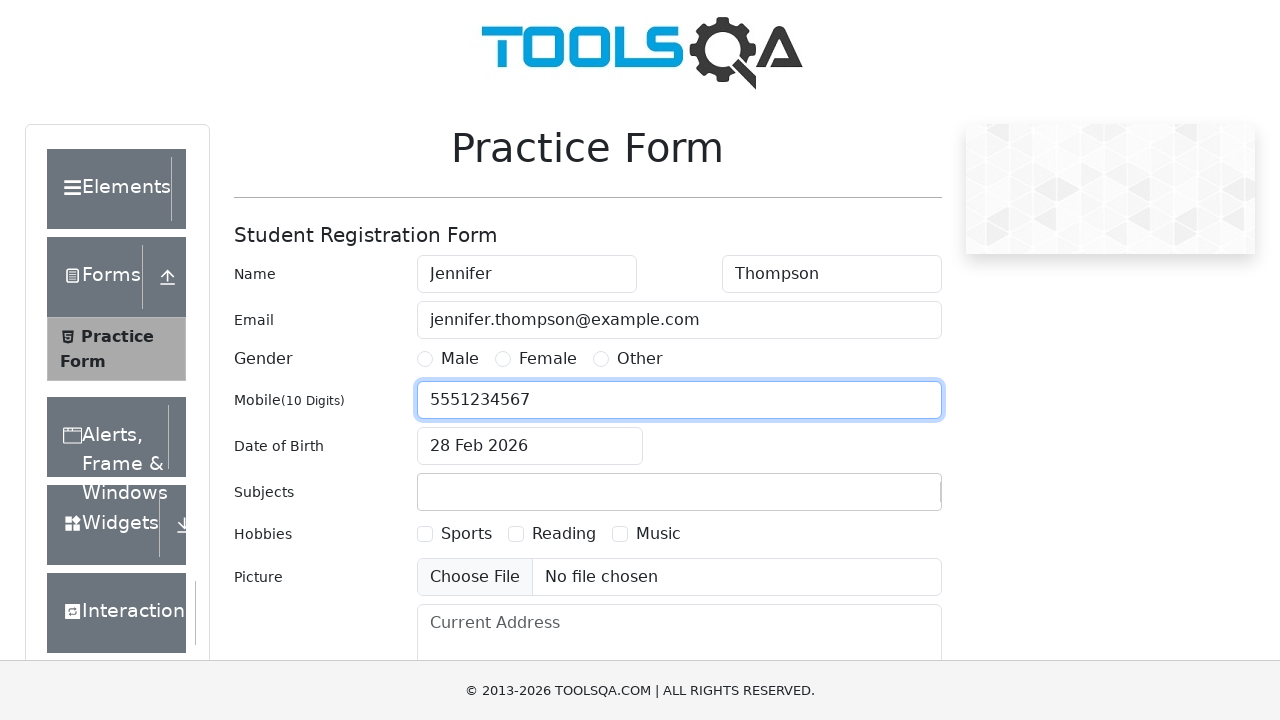

Selected Male gender radio button at (460, 359) on label[for='gender-radio-1']
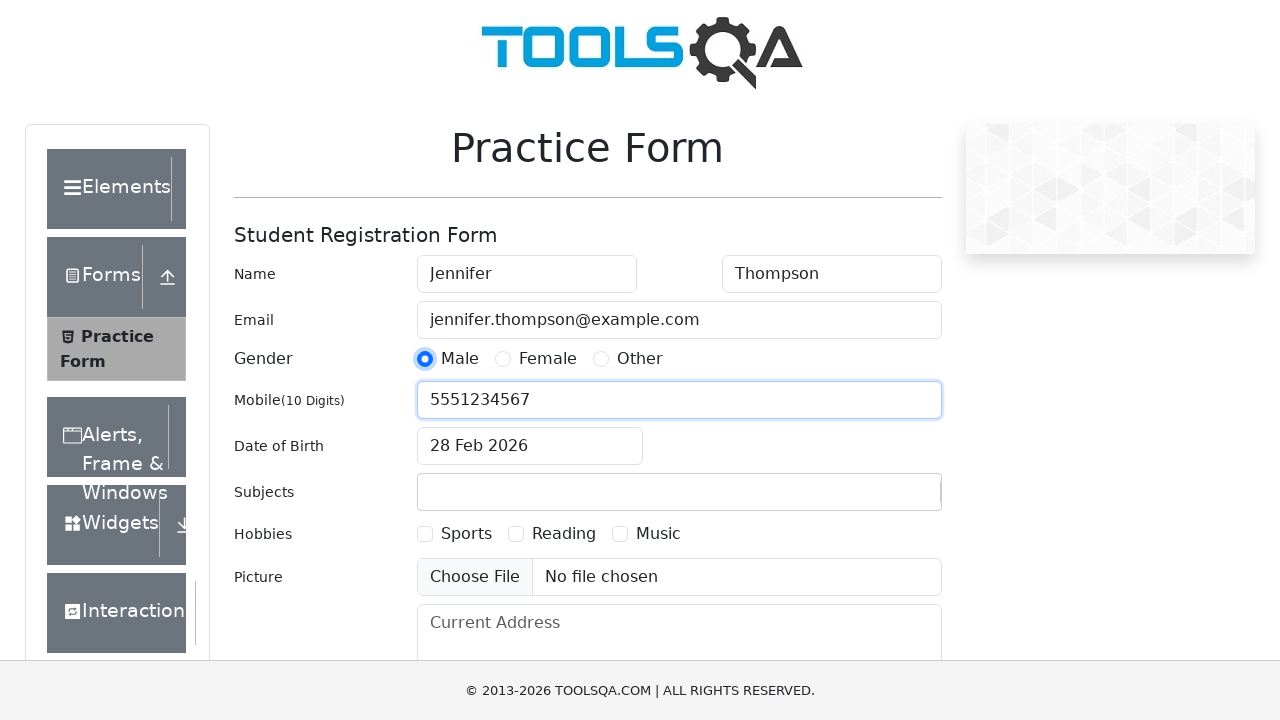

Selected Sports hobby checkbox at (466, 534) on label[for='hobbies-checkbox-1']
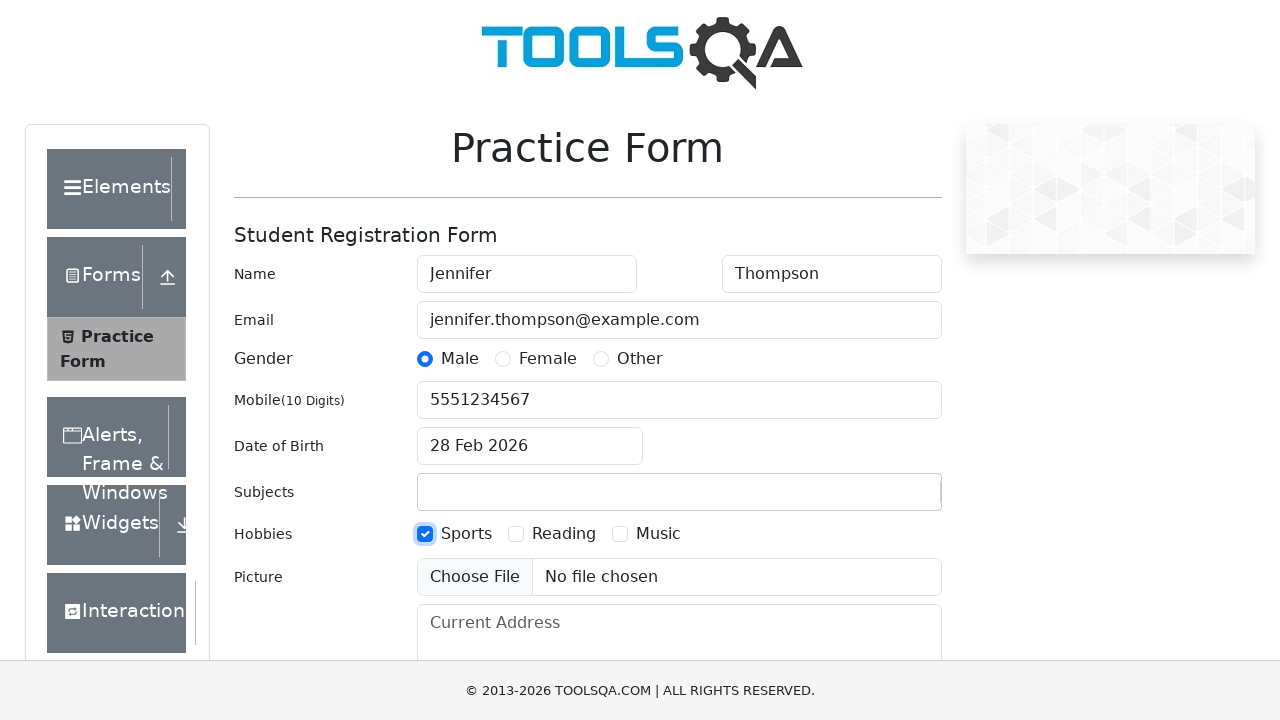

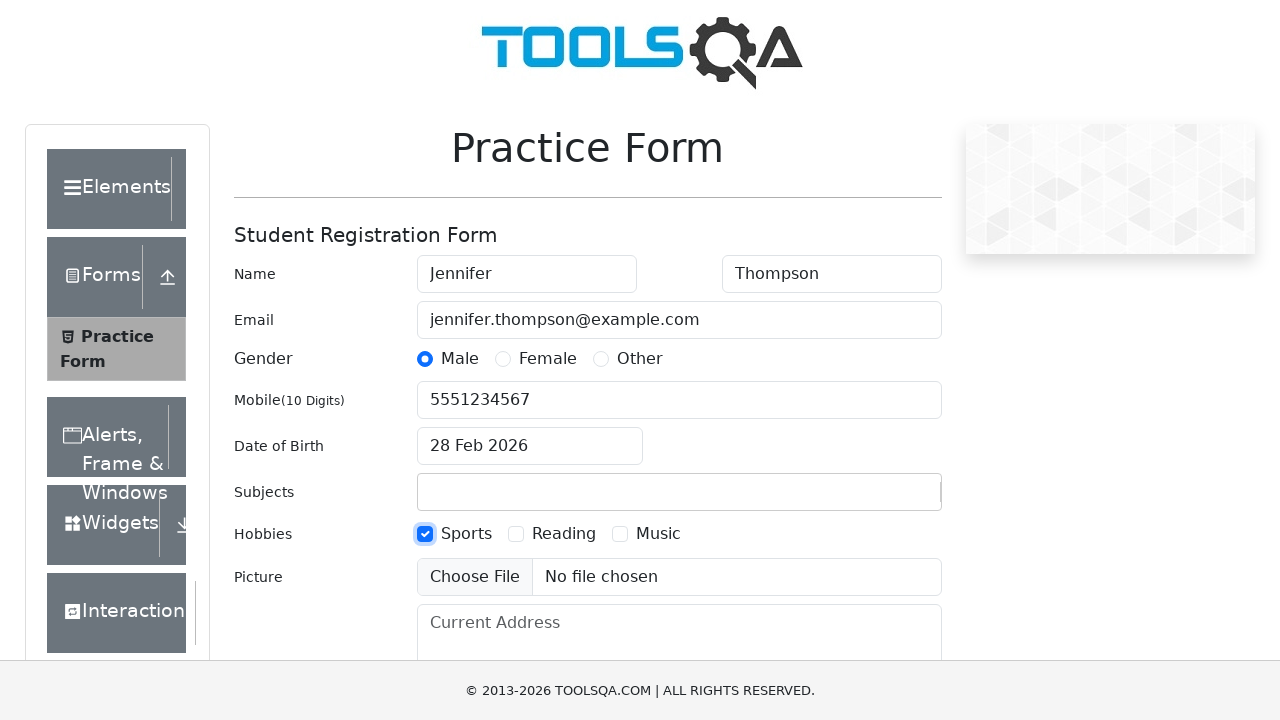